Tests multi-select dropdown functionality by selecting and deselecting various options using different methods (visible text, index, and value)

Starting URL: https://v1.training-support.net/selenium/selects

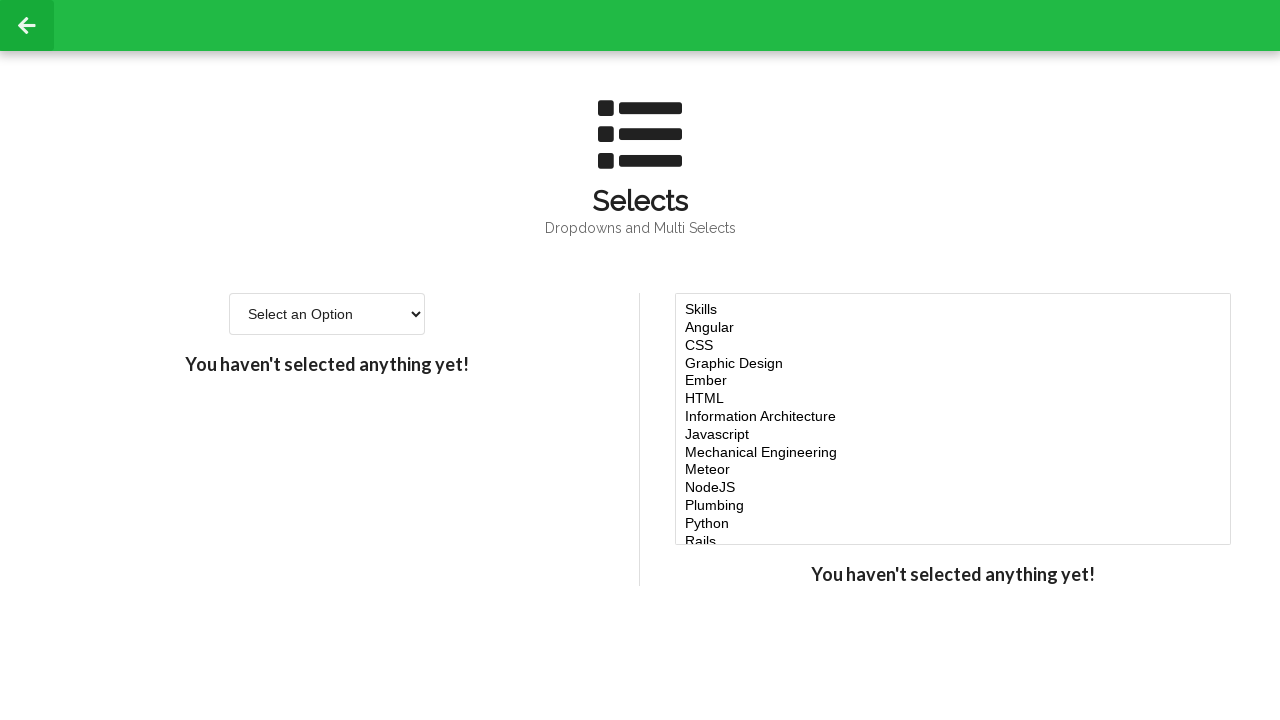

Located multi-select dropdown element
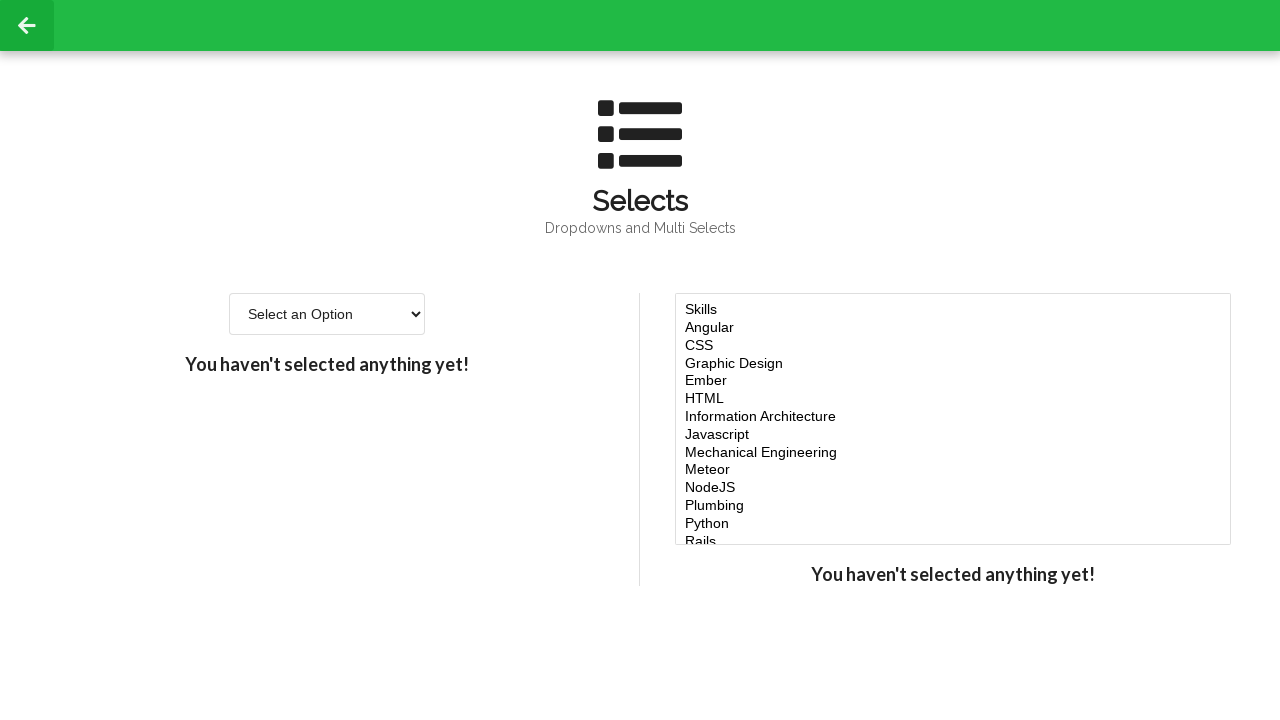

Selected Javascript option using visible text on #multi-select
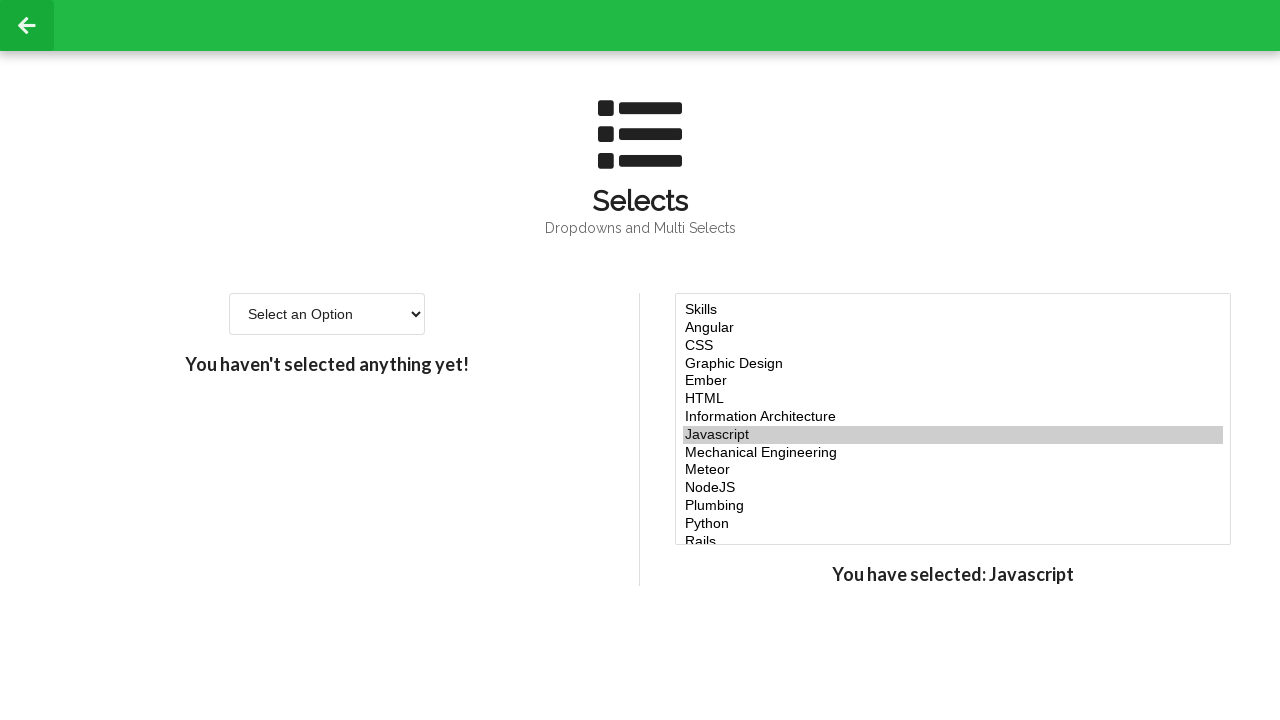

Selected options at indices 4, 5, 6 (CSS, PHP, SQL) on #multi-select
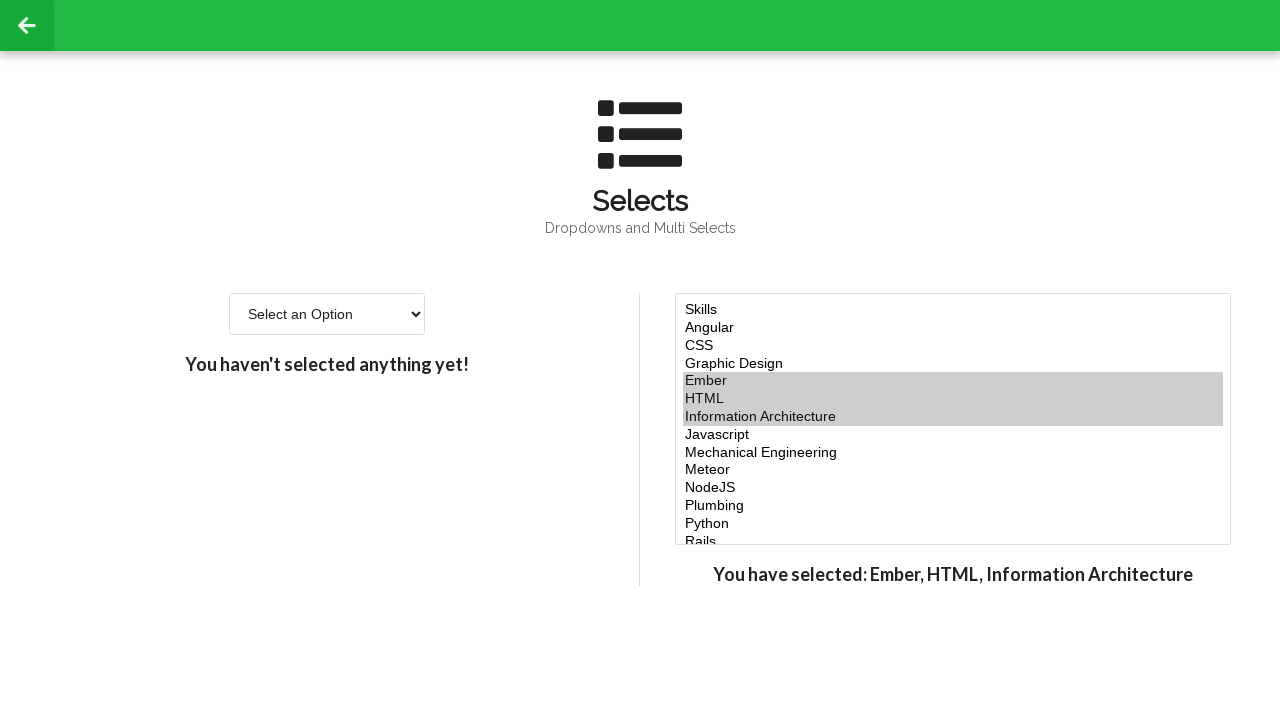

Selected NodeJS option using value attribute on #multi-select
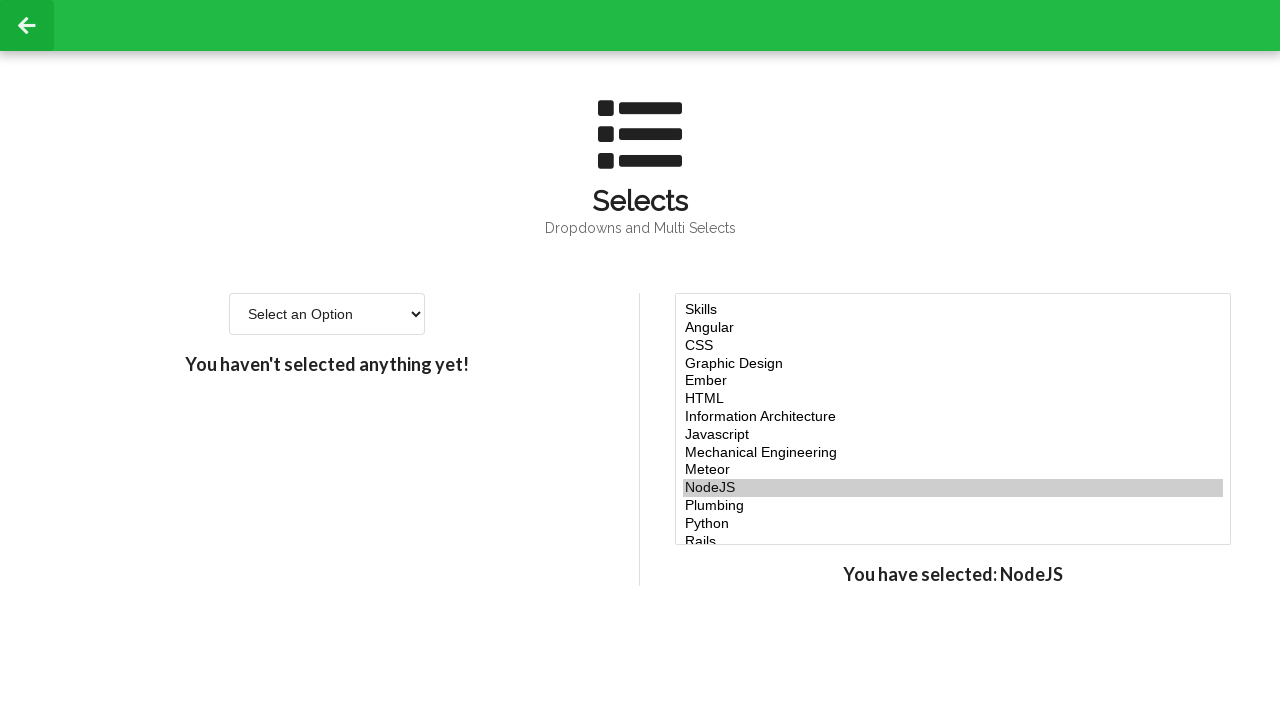

Retrieved all currently selected options
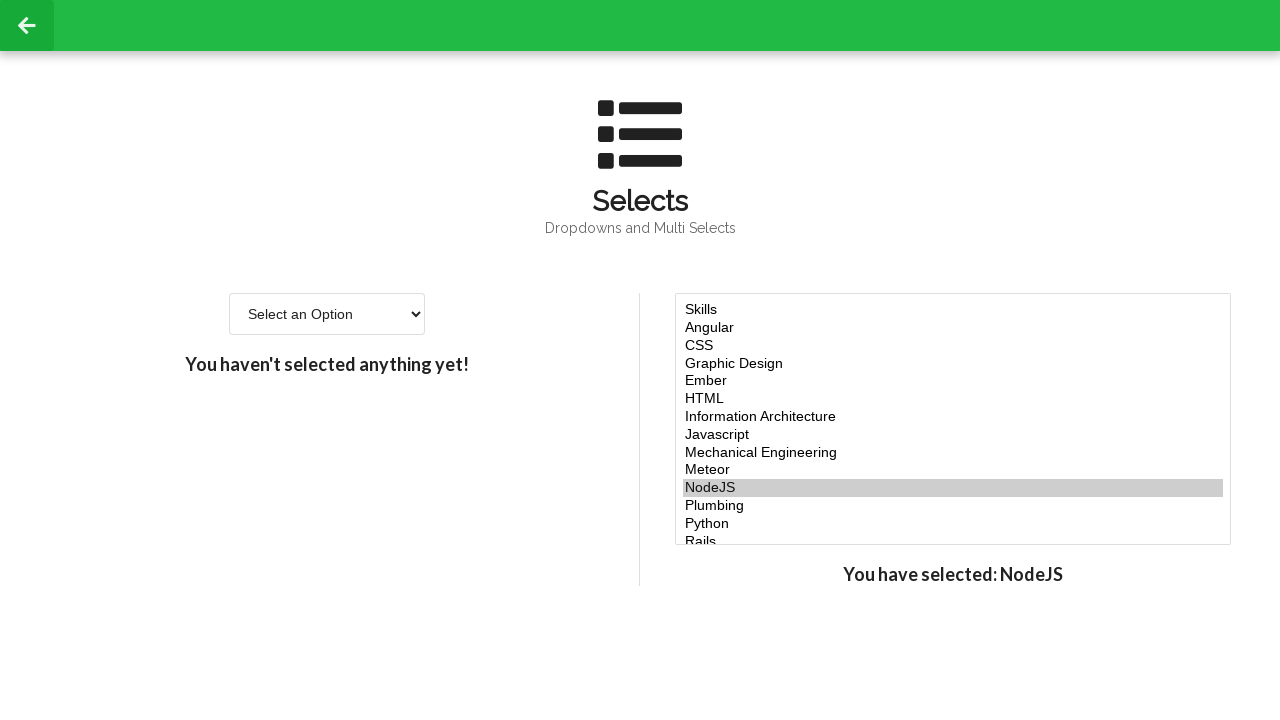

Extracted current values excluding PHP option
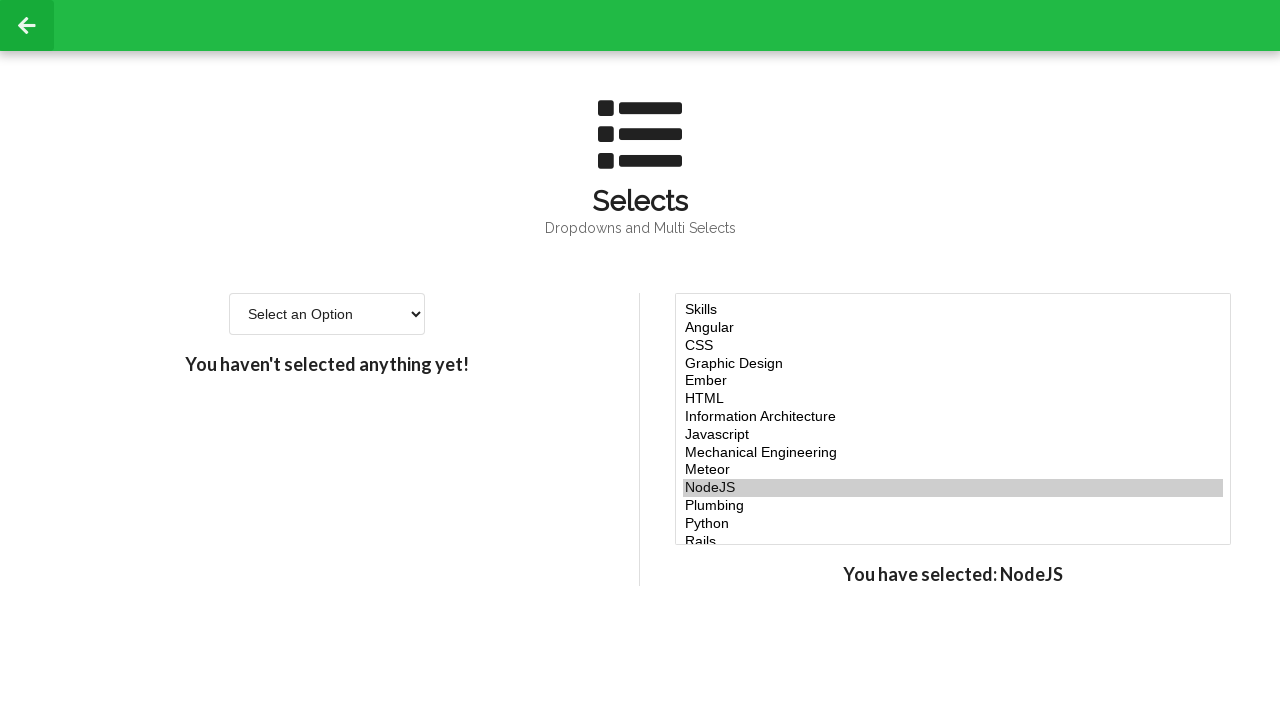

Deselected PHP option by re-selecting remaining options on #multi-select
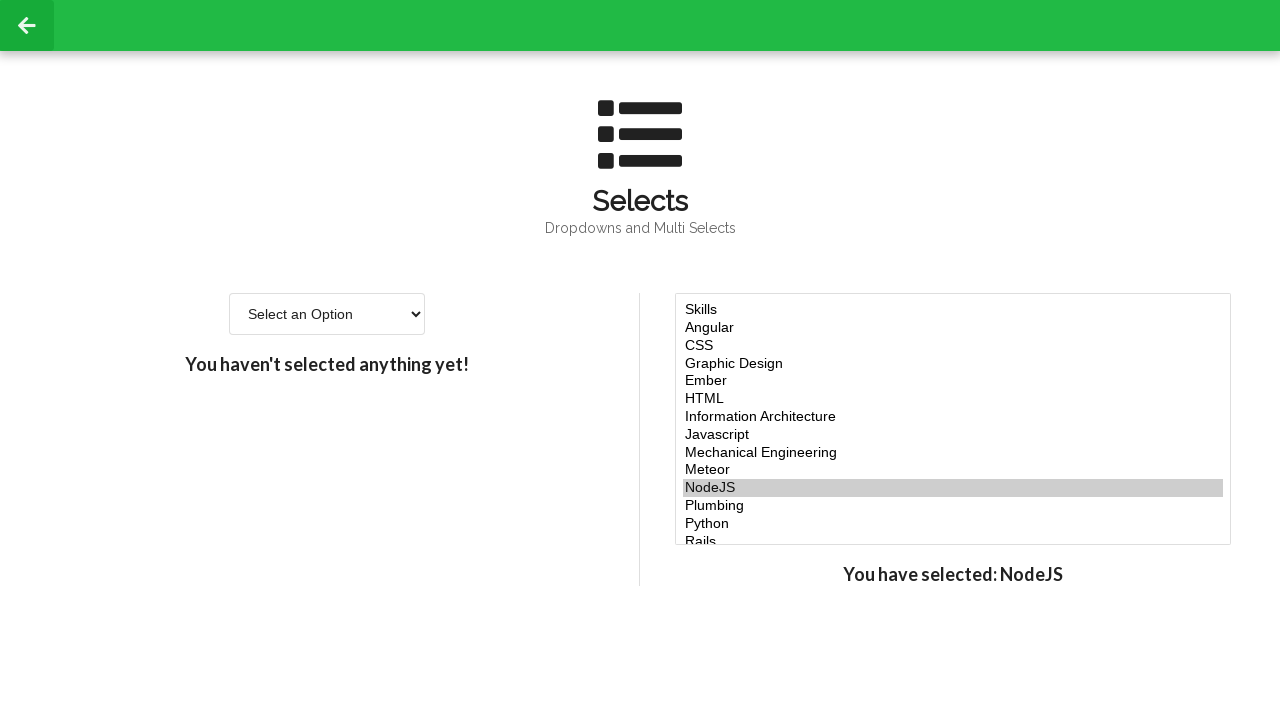

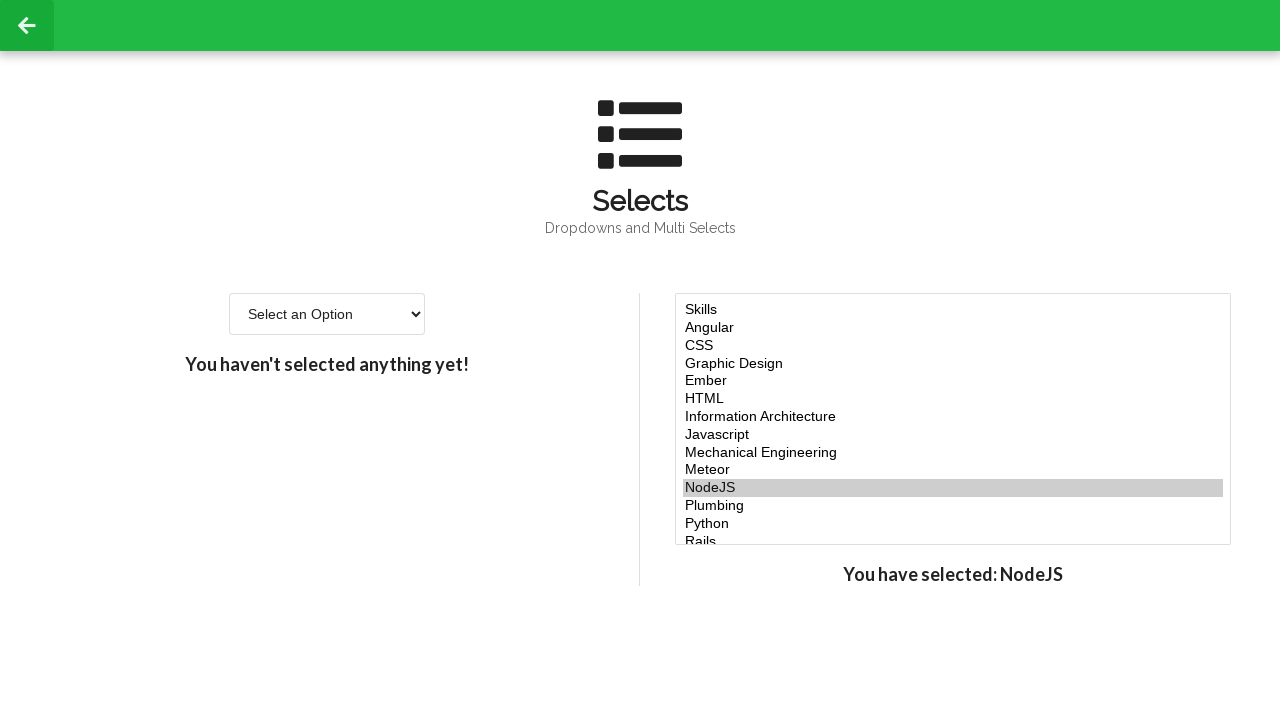